Navigates through Swarthmore College course catalog by clicking on a department and then expanding multiple course listings to view their details.

Starting URL: https://catalog.swarthmore.edu/content.php?catoid=7&navoid=194

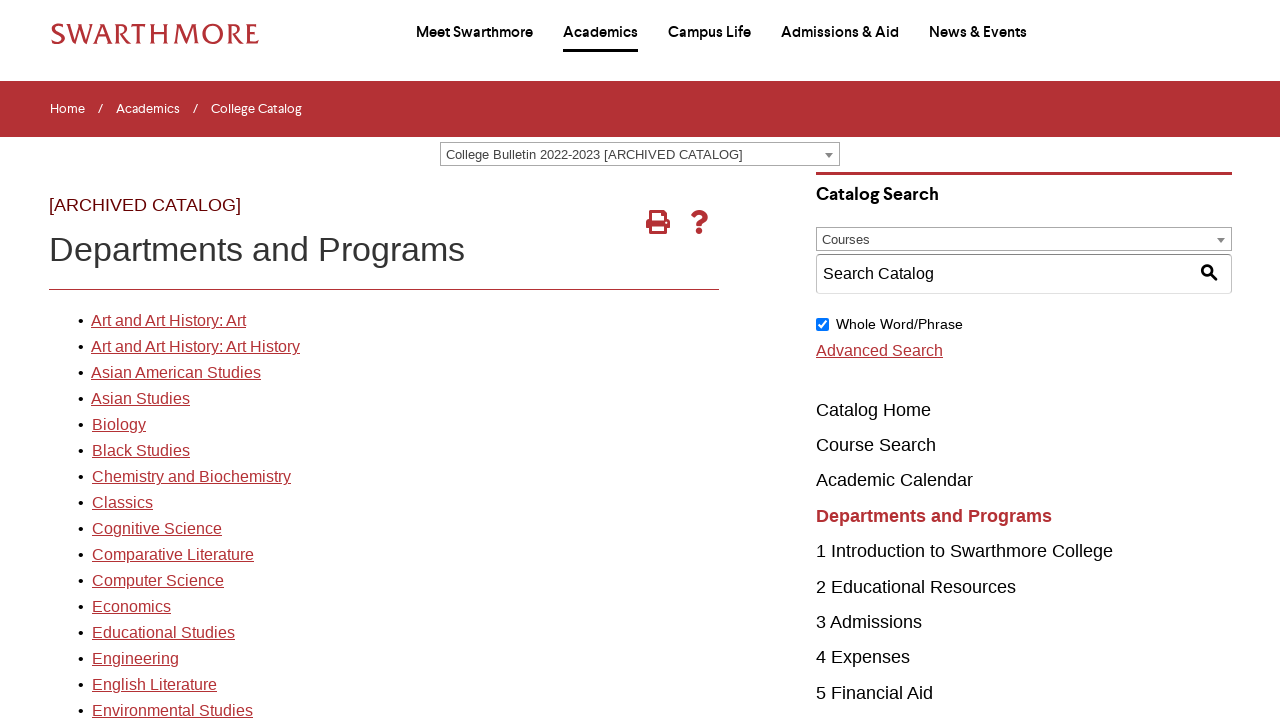

Clicked on the first department link in the Swarthmore course catalog at (168, 321) on xpath=//*[@id='gateway-page']/body/table/tbody/tr[3]/td[1]/table/tbody/tr[2]/td[
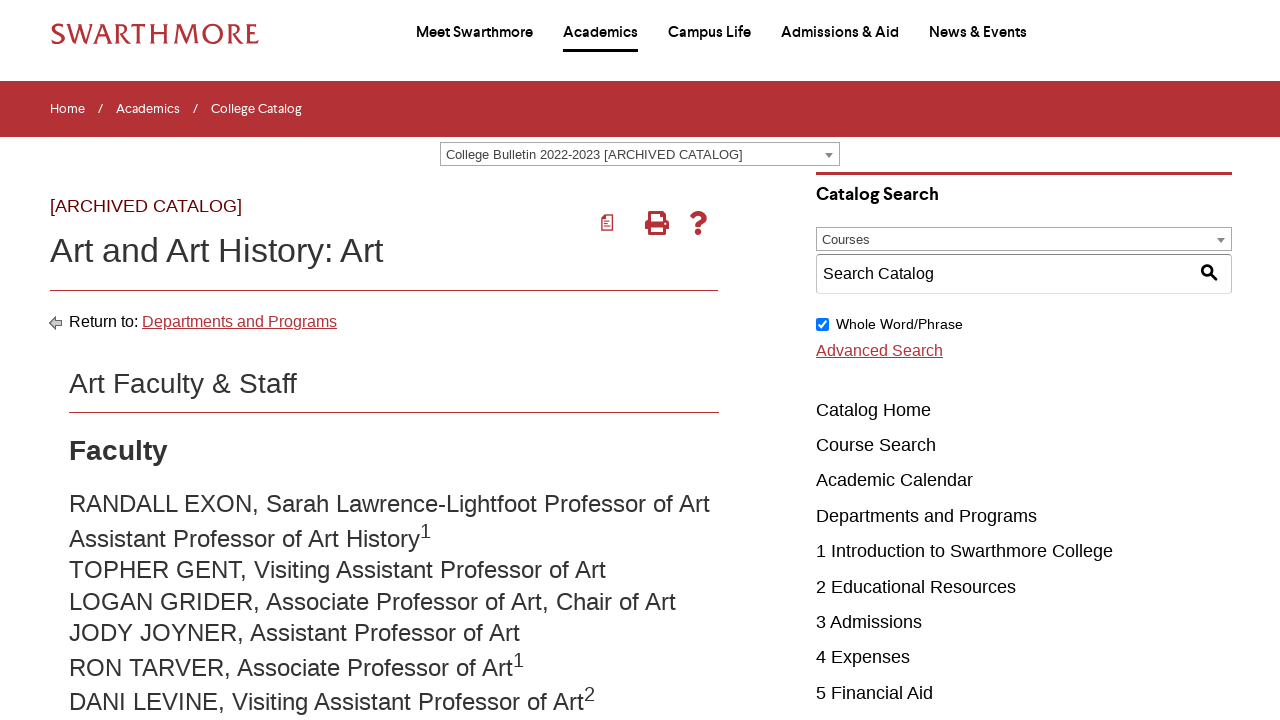

Course listings loaded successfully
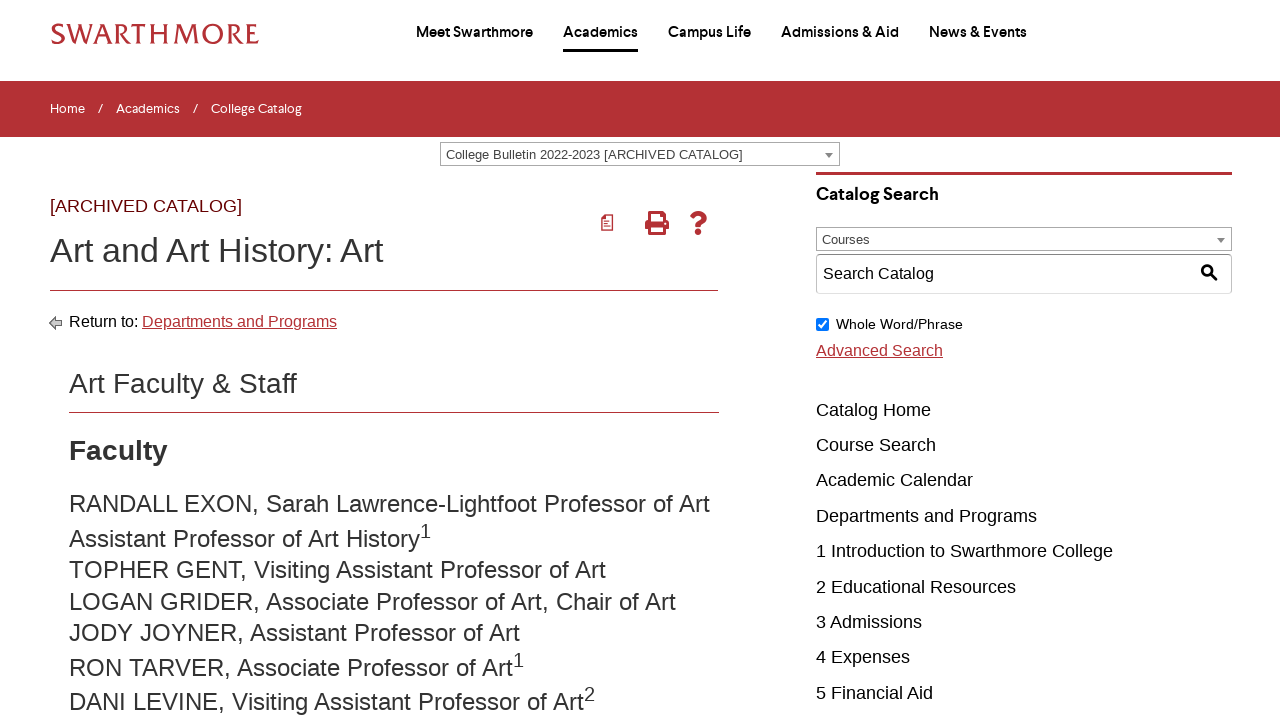

Located all course elements on the page
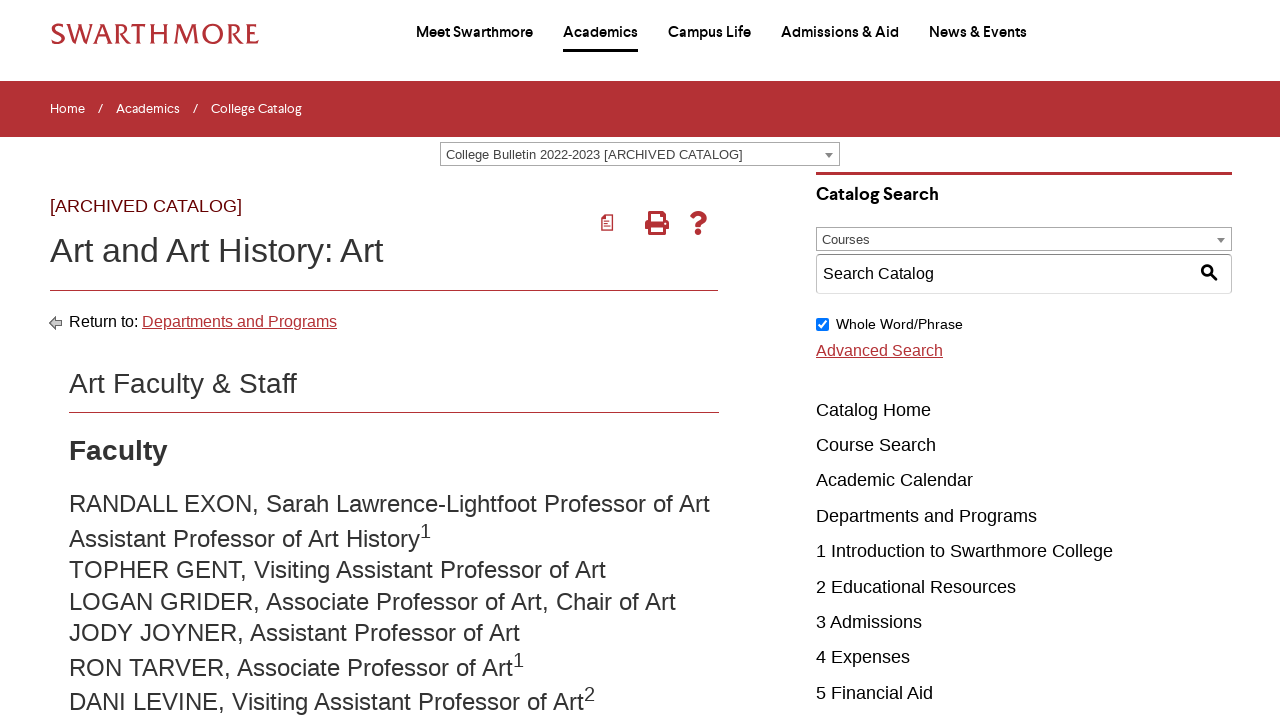

Found 22 course elements to potentially expand
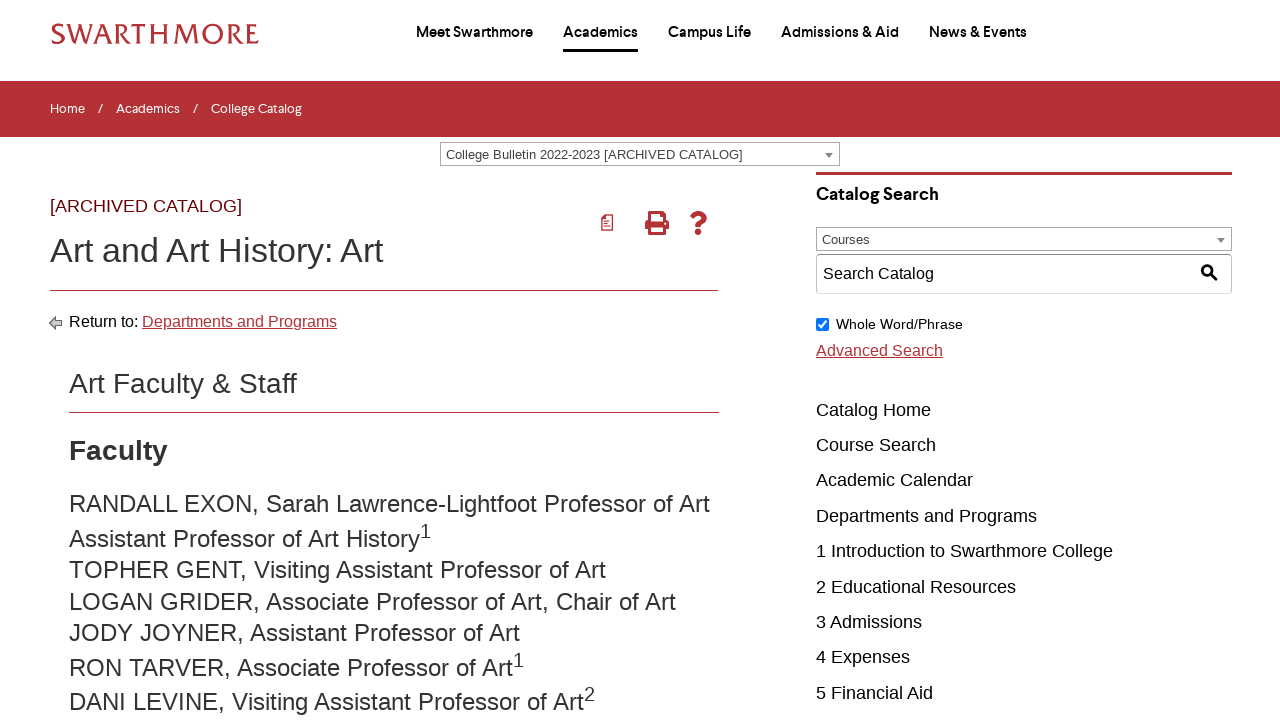

Clicked on course 1 to expand its details at (282, 361) on .acalog-course a >> nth=0
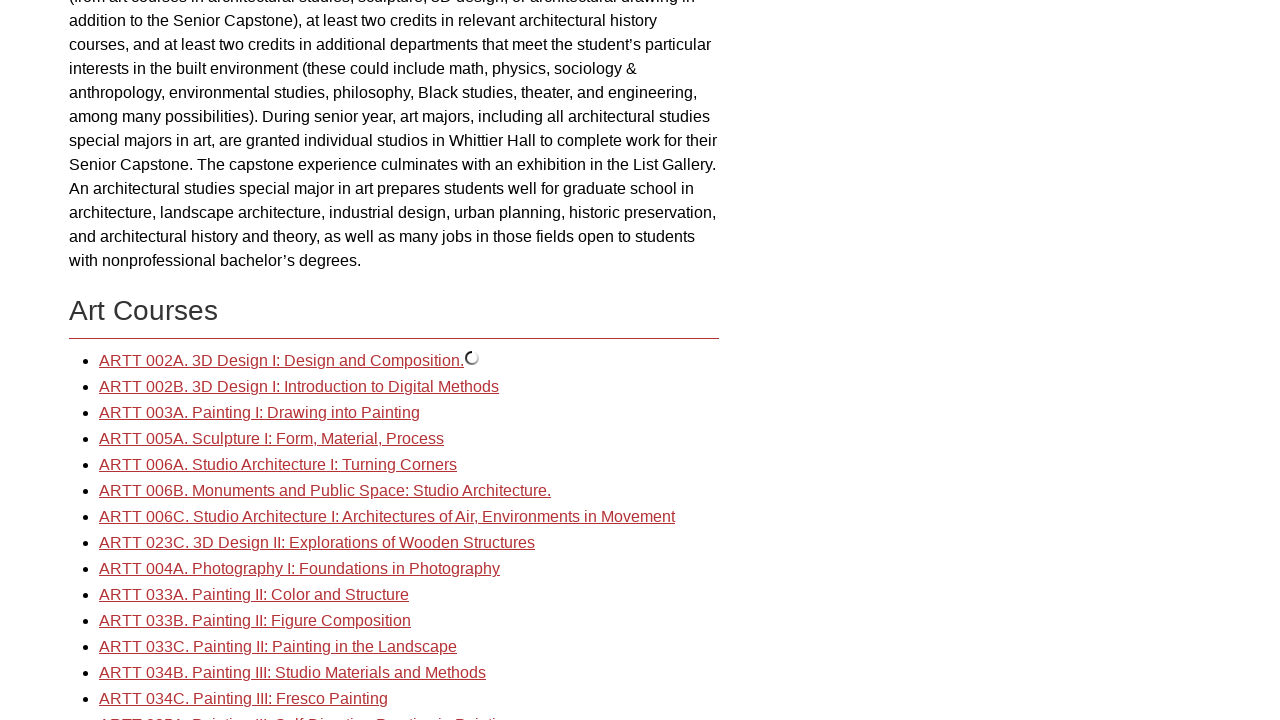

Waited for course 1 details to expand
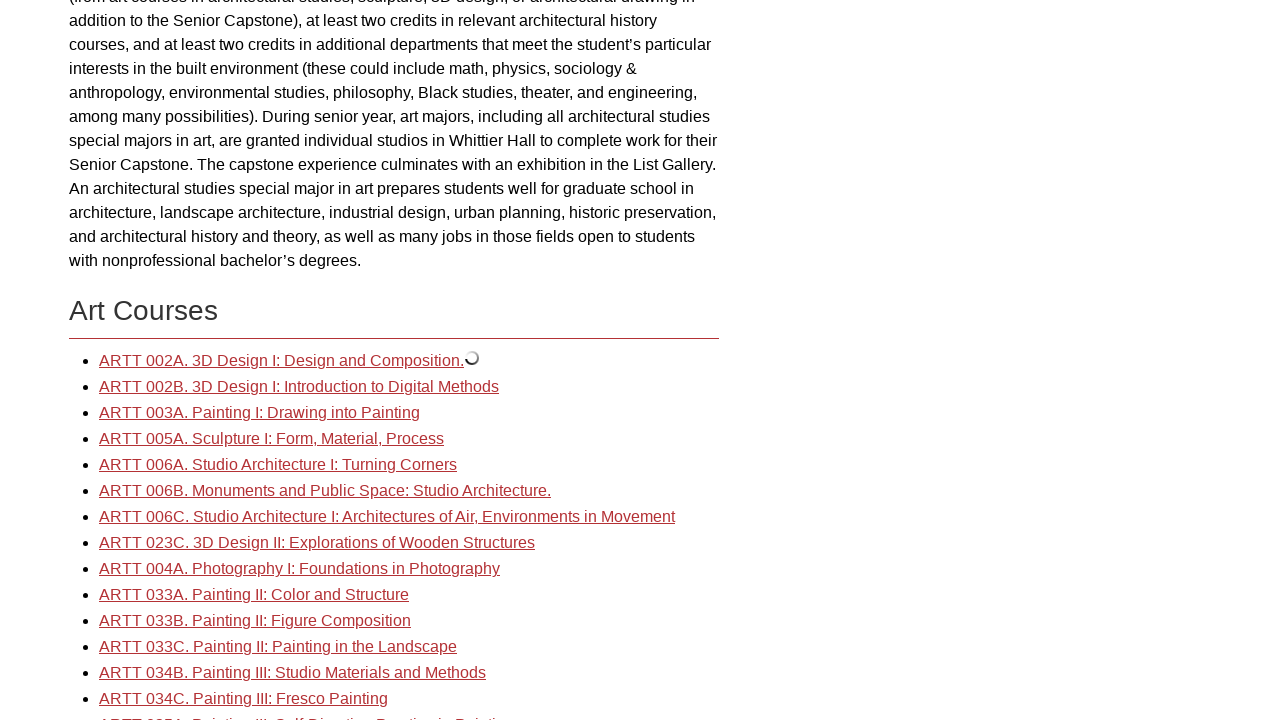

Clicked on course 2 to expand its details at (299, 387) on .acalog-course a >> nth=1
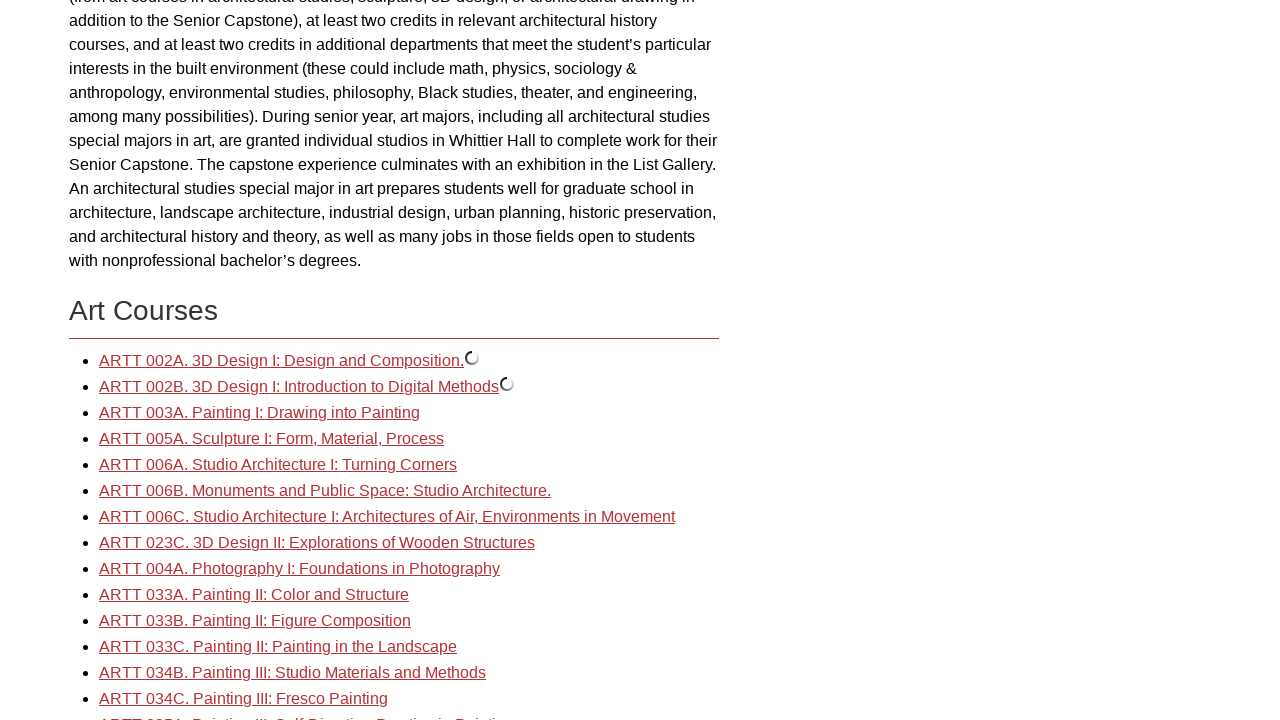

Waited for course 2 details to expand
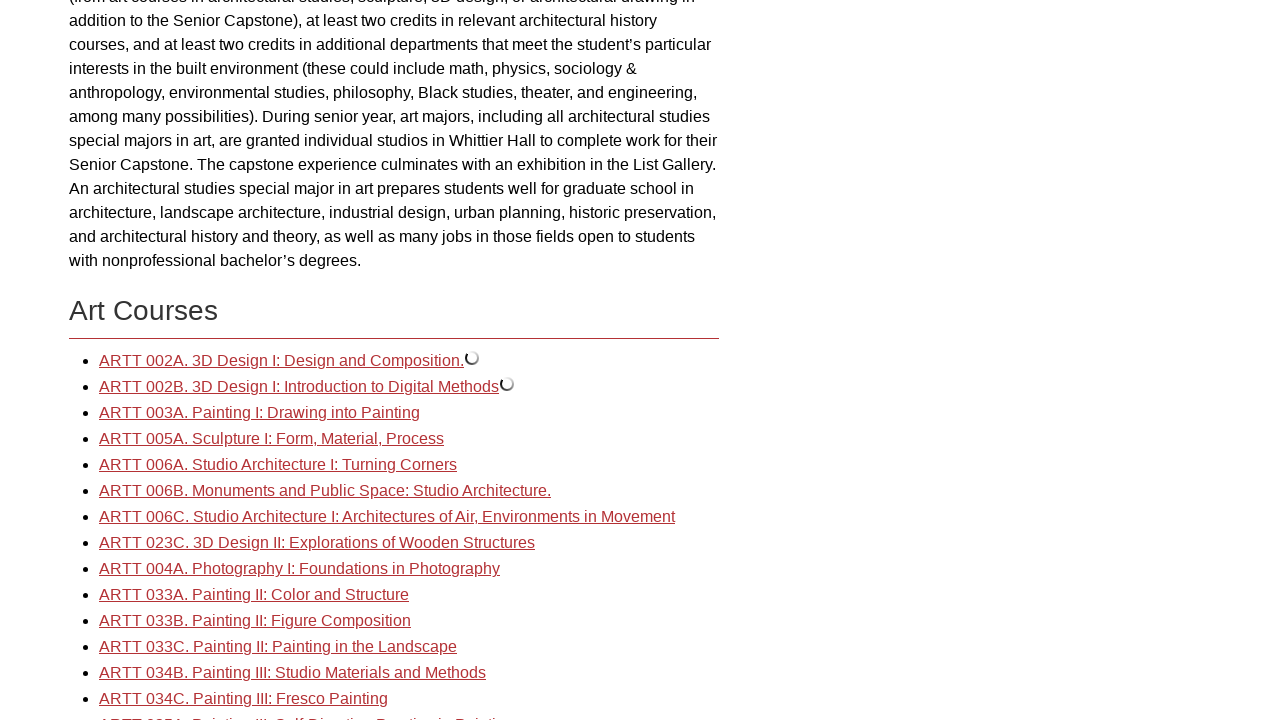

Clicked on course 3 to expand its details at (260, 413) on .acalog-course a >> nth=2
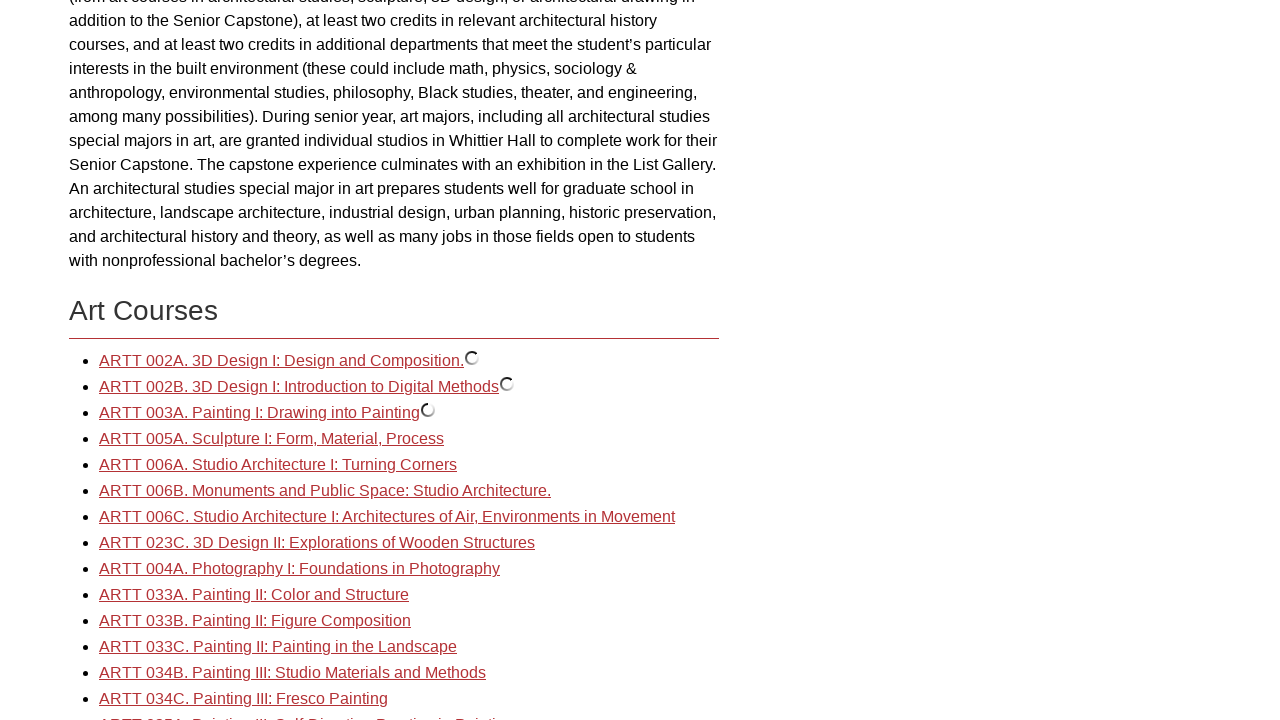

Waited for course 3 details to expand
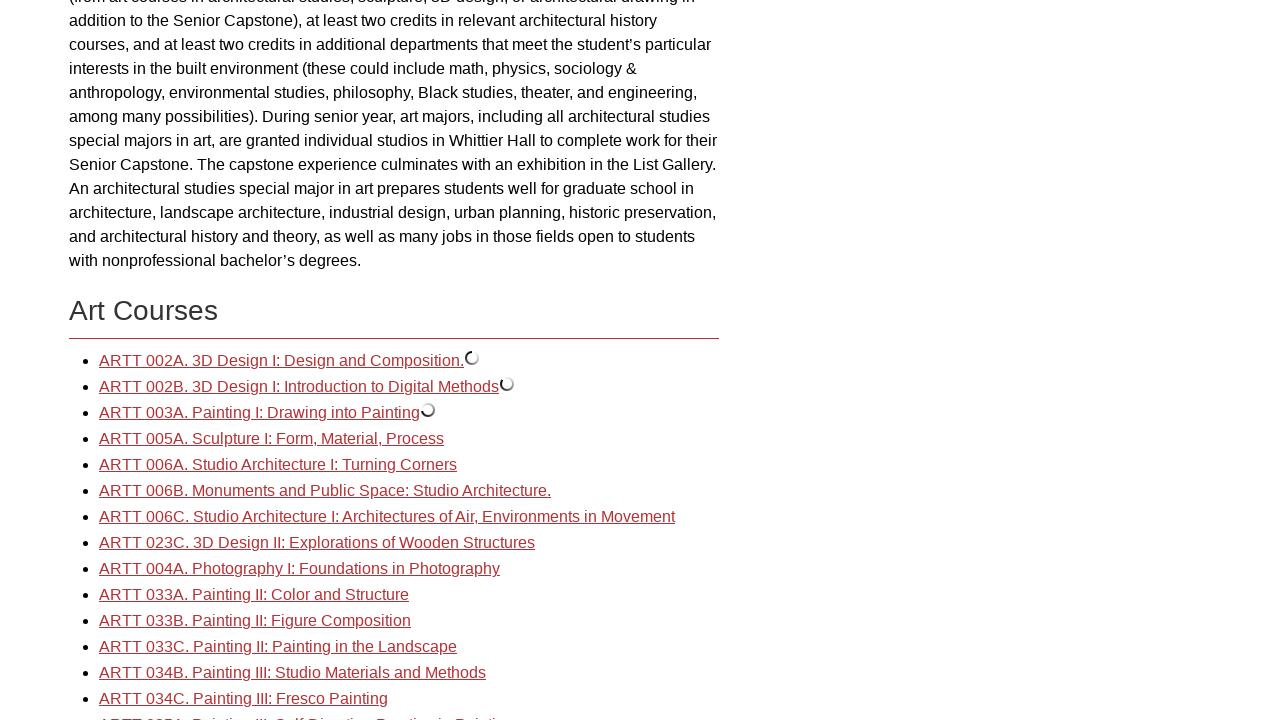

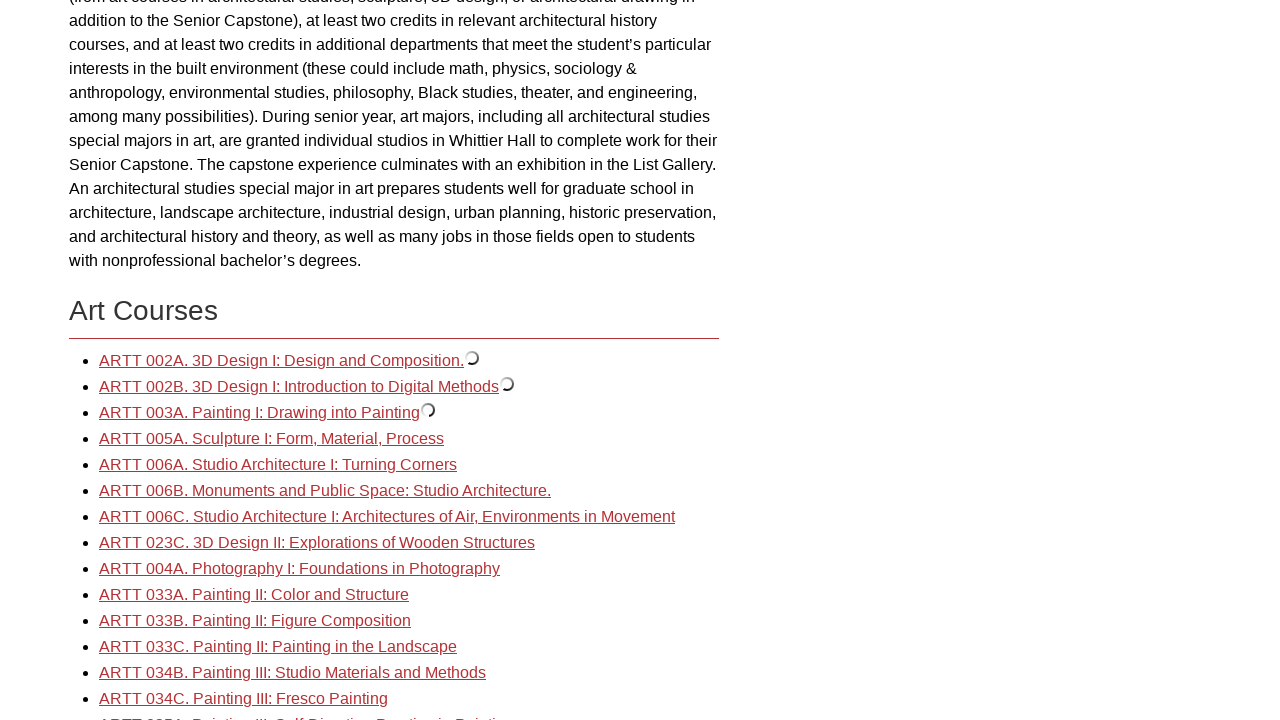